Tests the Playwright documentation site by clicking the "Get started" link and verifying the Installation heading appears

Starting URL: https://playwright.dev/

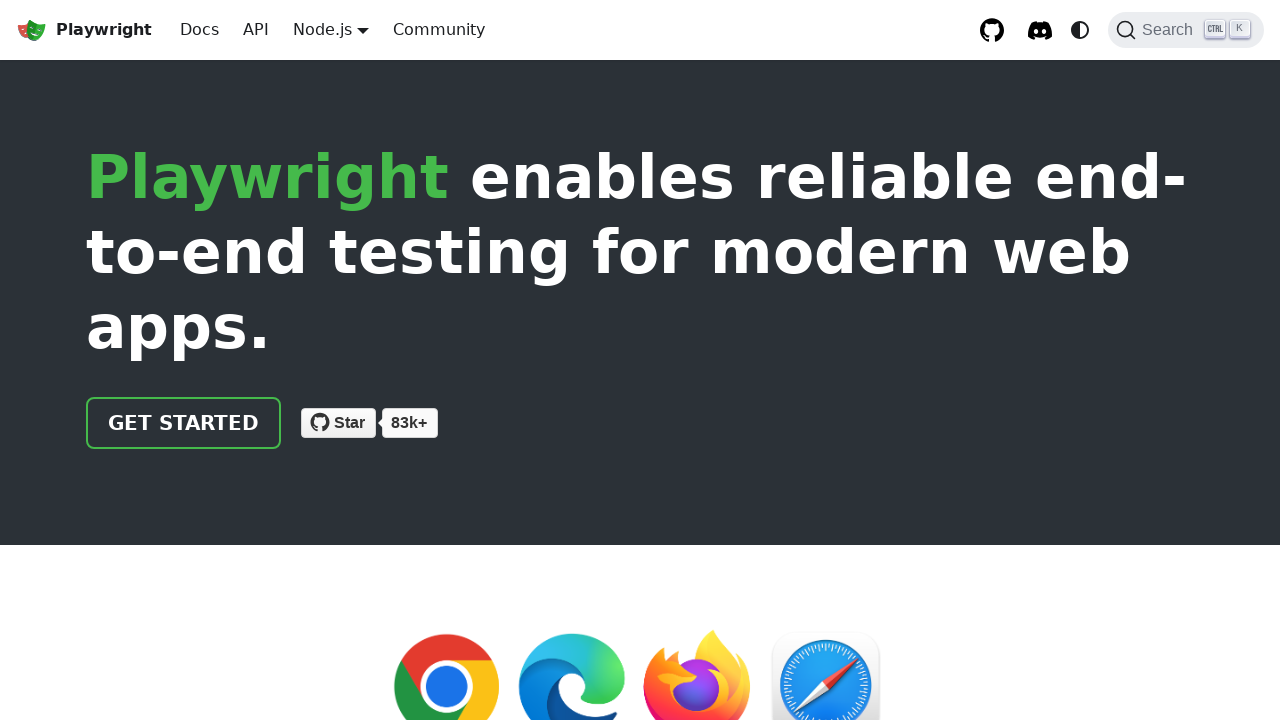

Navigated to Playwright documentation homepage
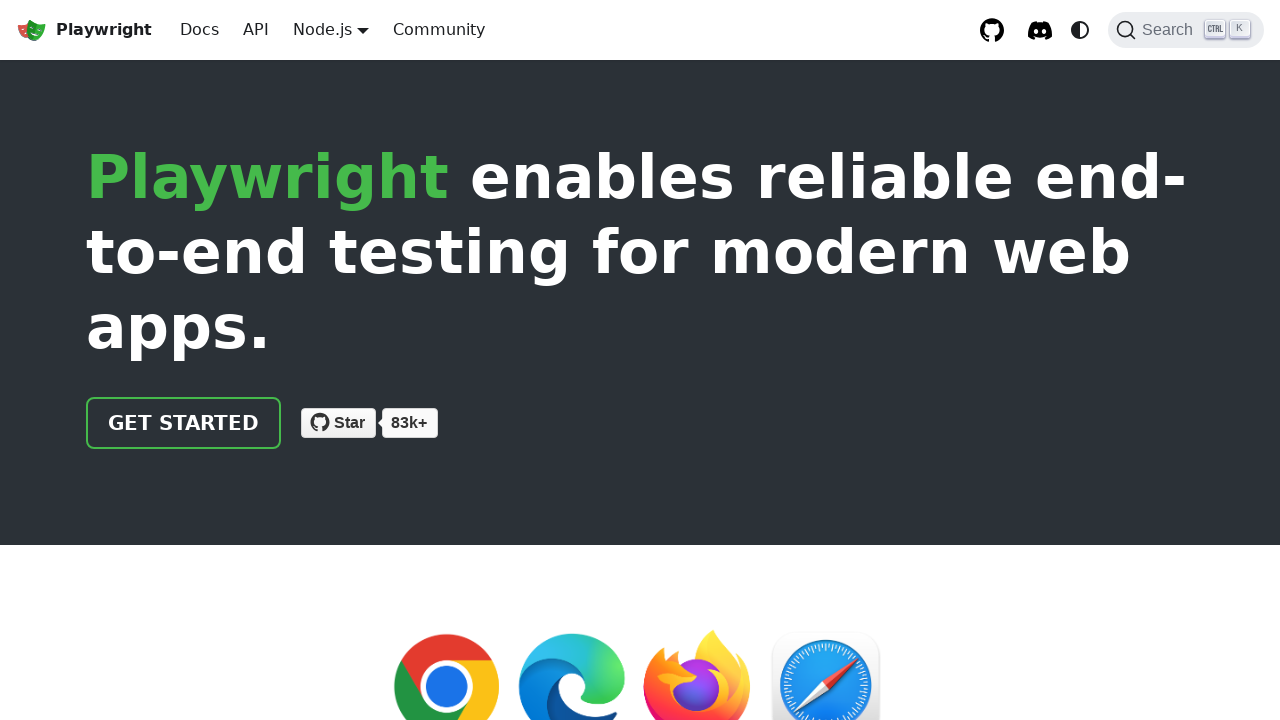

Clicked 'Get started' link at (184, 423) on internal:role=link[name="Get started"i]
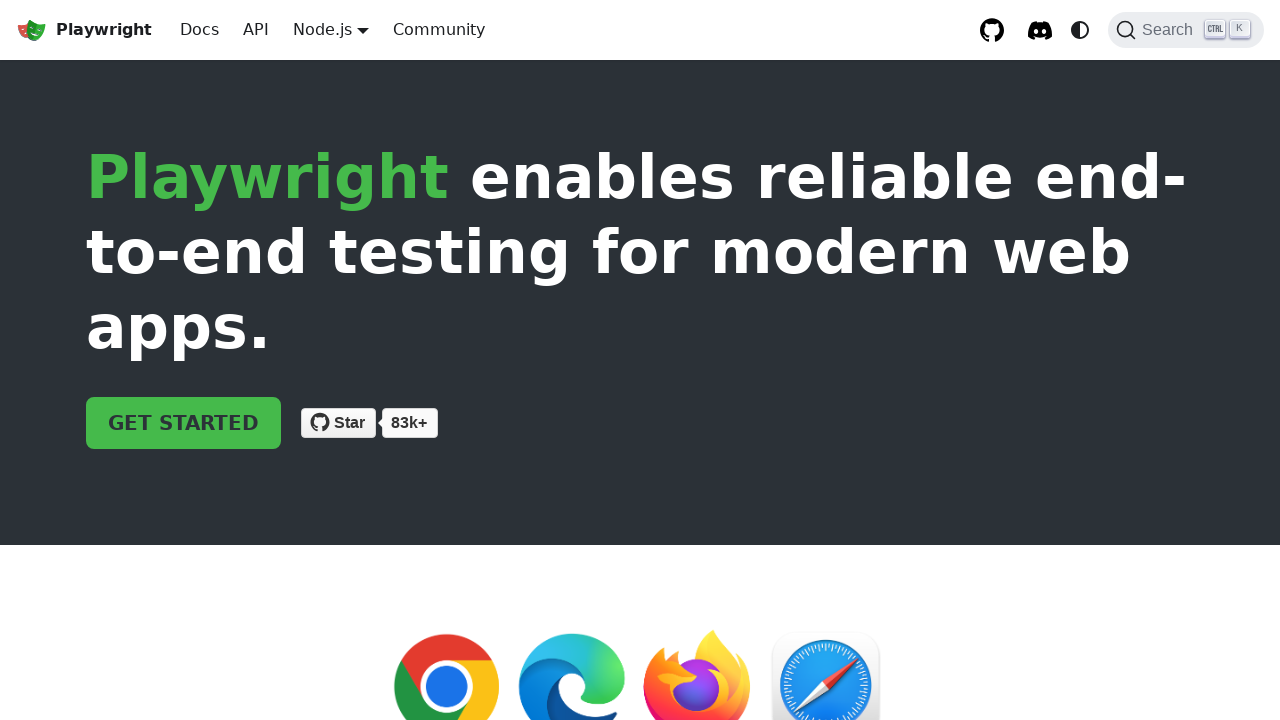

Installation heading appeared
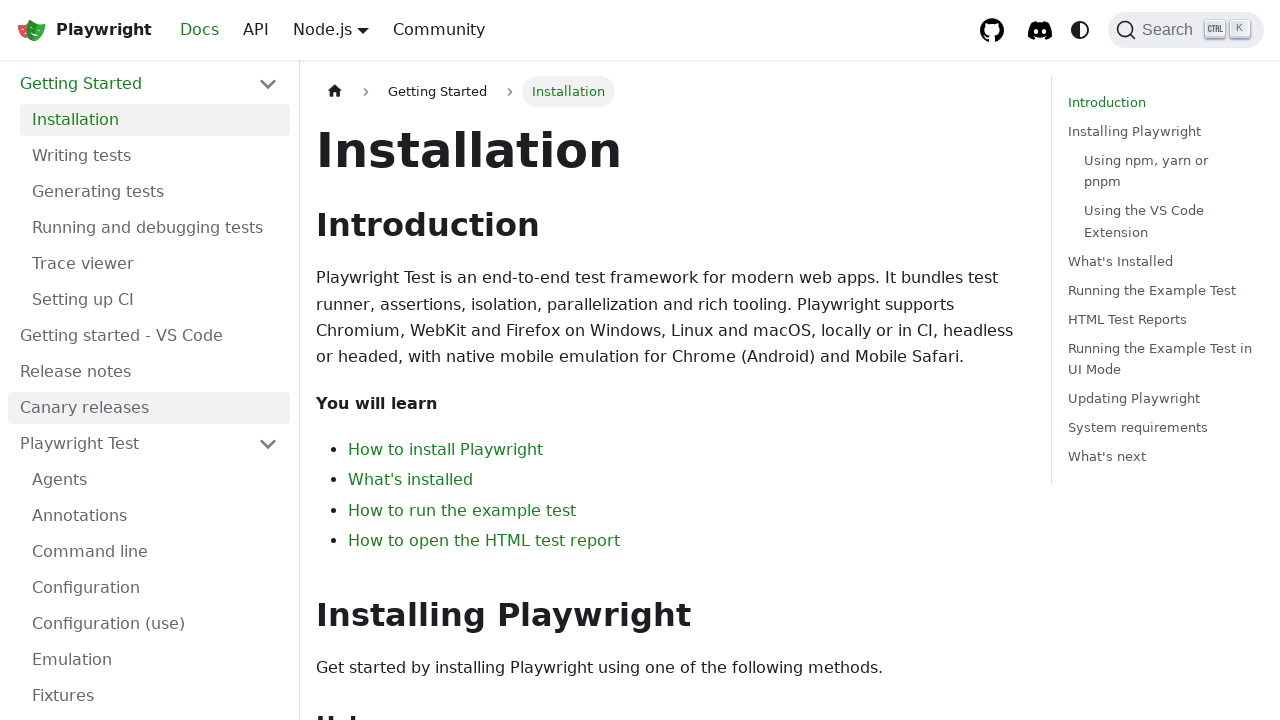

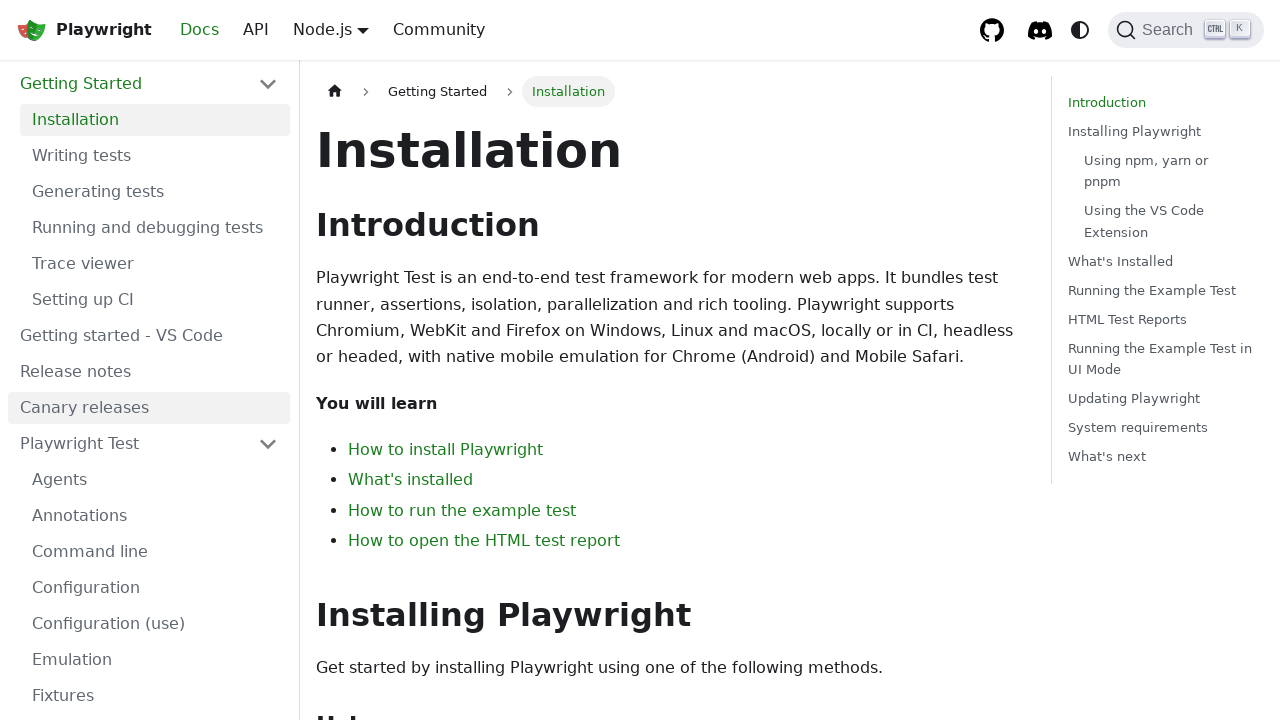